Navigates to the STEMCELL website, maximizes the window, and scrolls to a specific position on the page to view content below the fold.

Starting URL: https://www.stemcell.com/

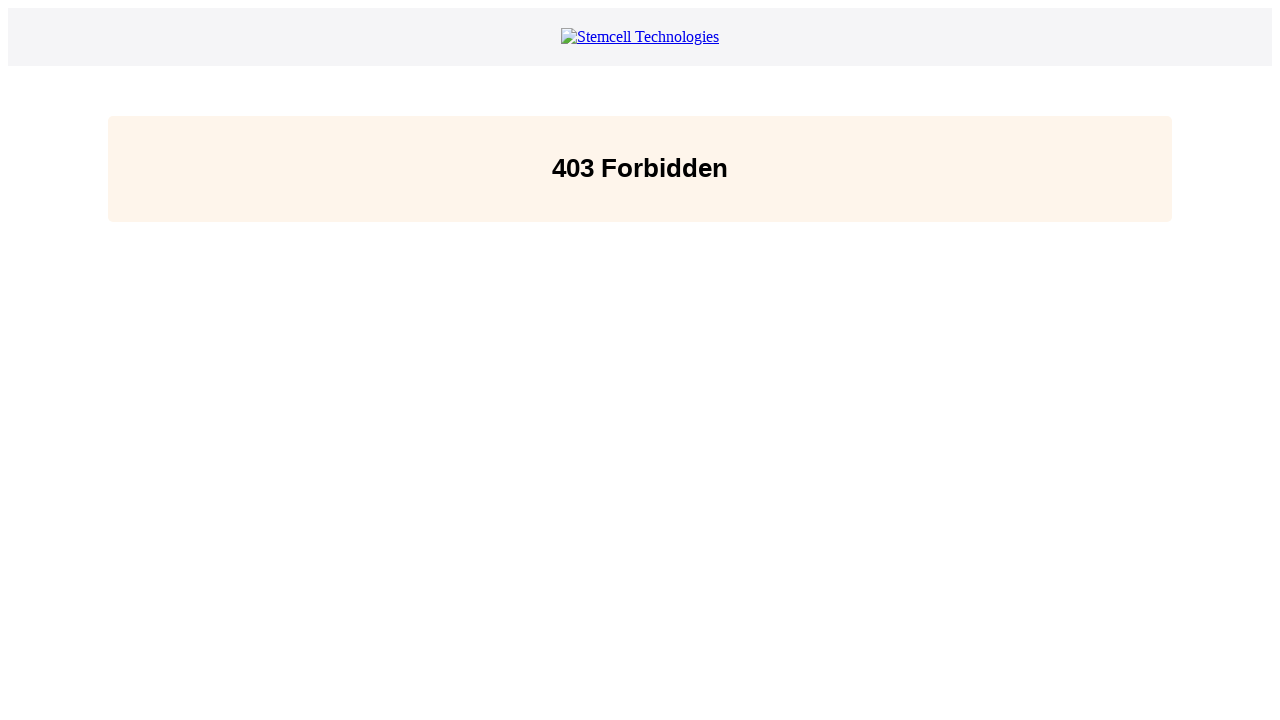

Set viewport size to 1920x1080
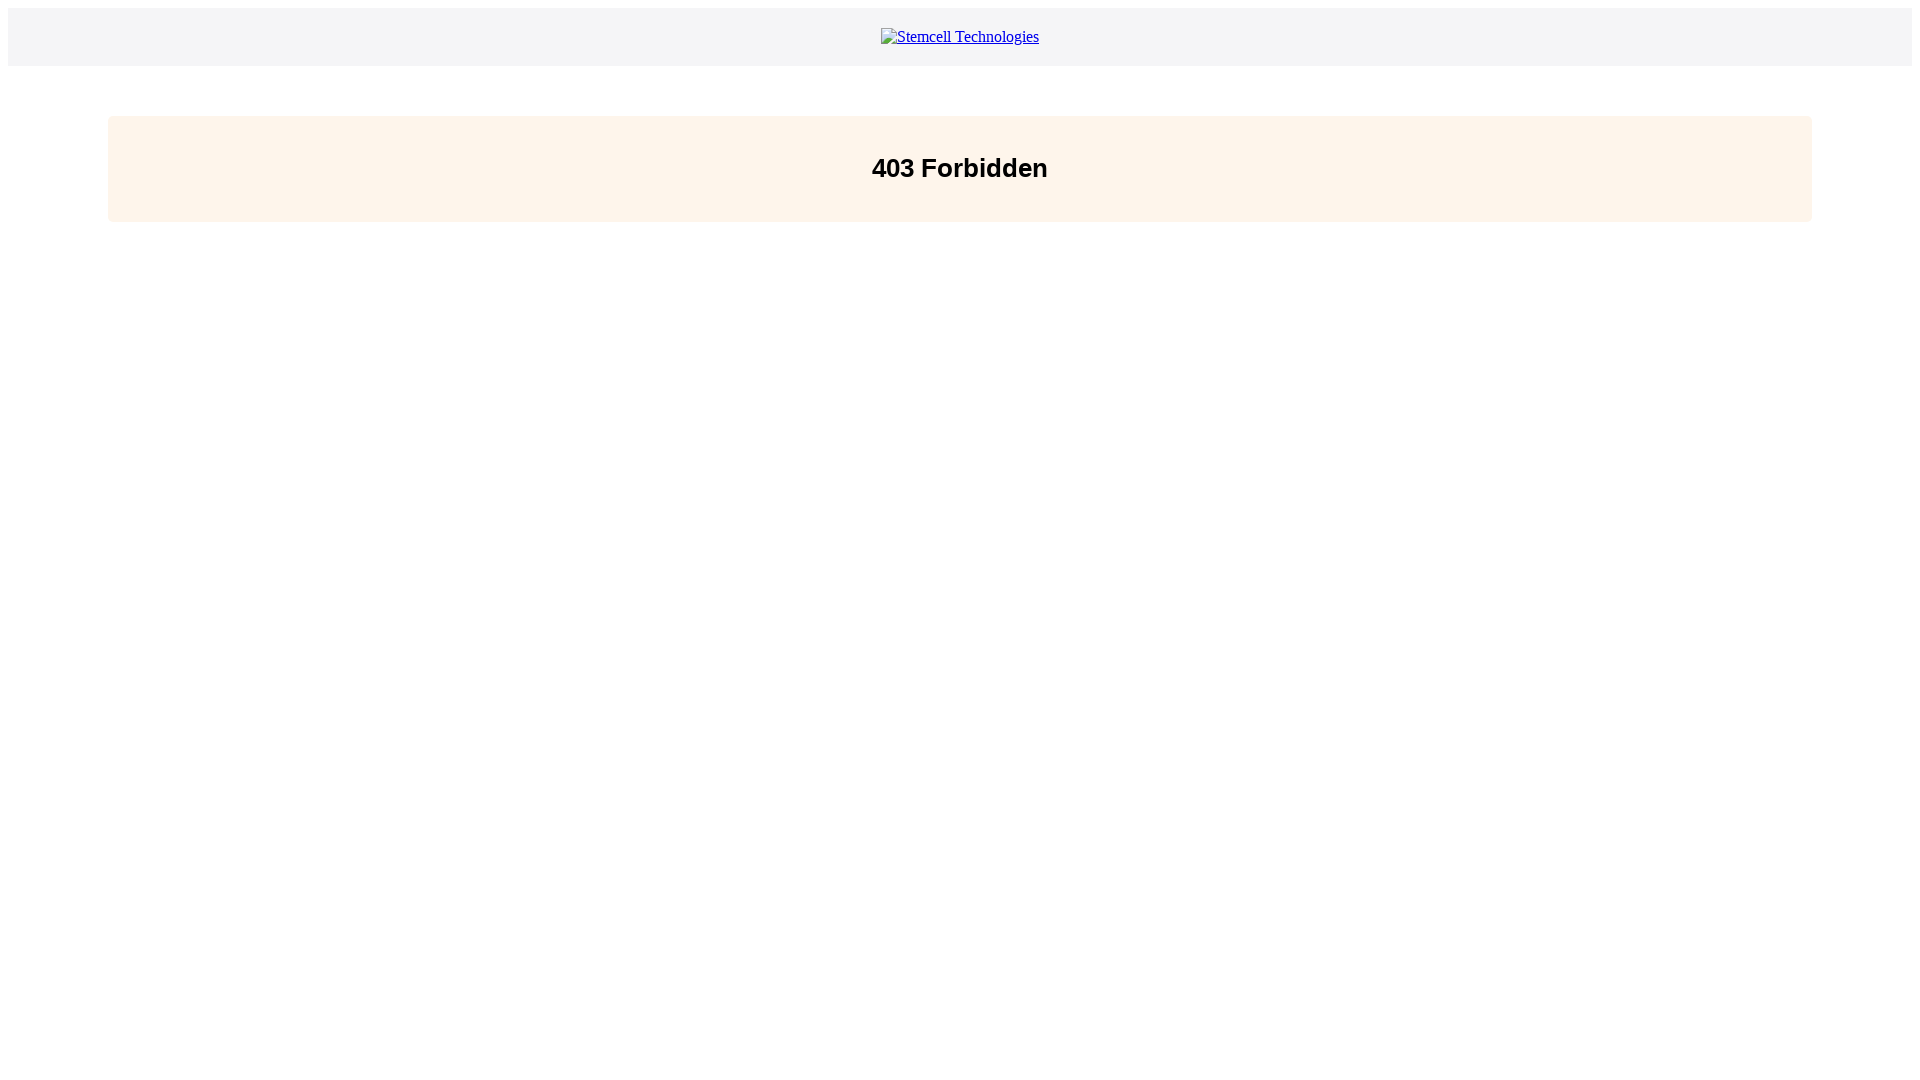

Scrolled to position (63, 1566) to view content below the fold
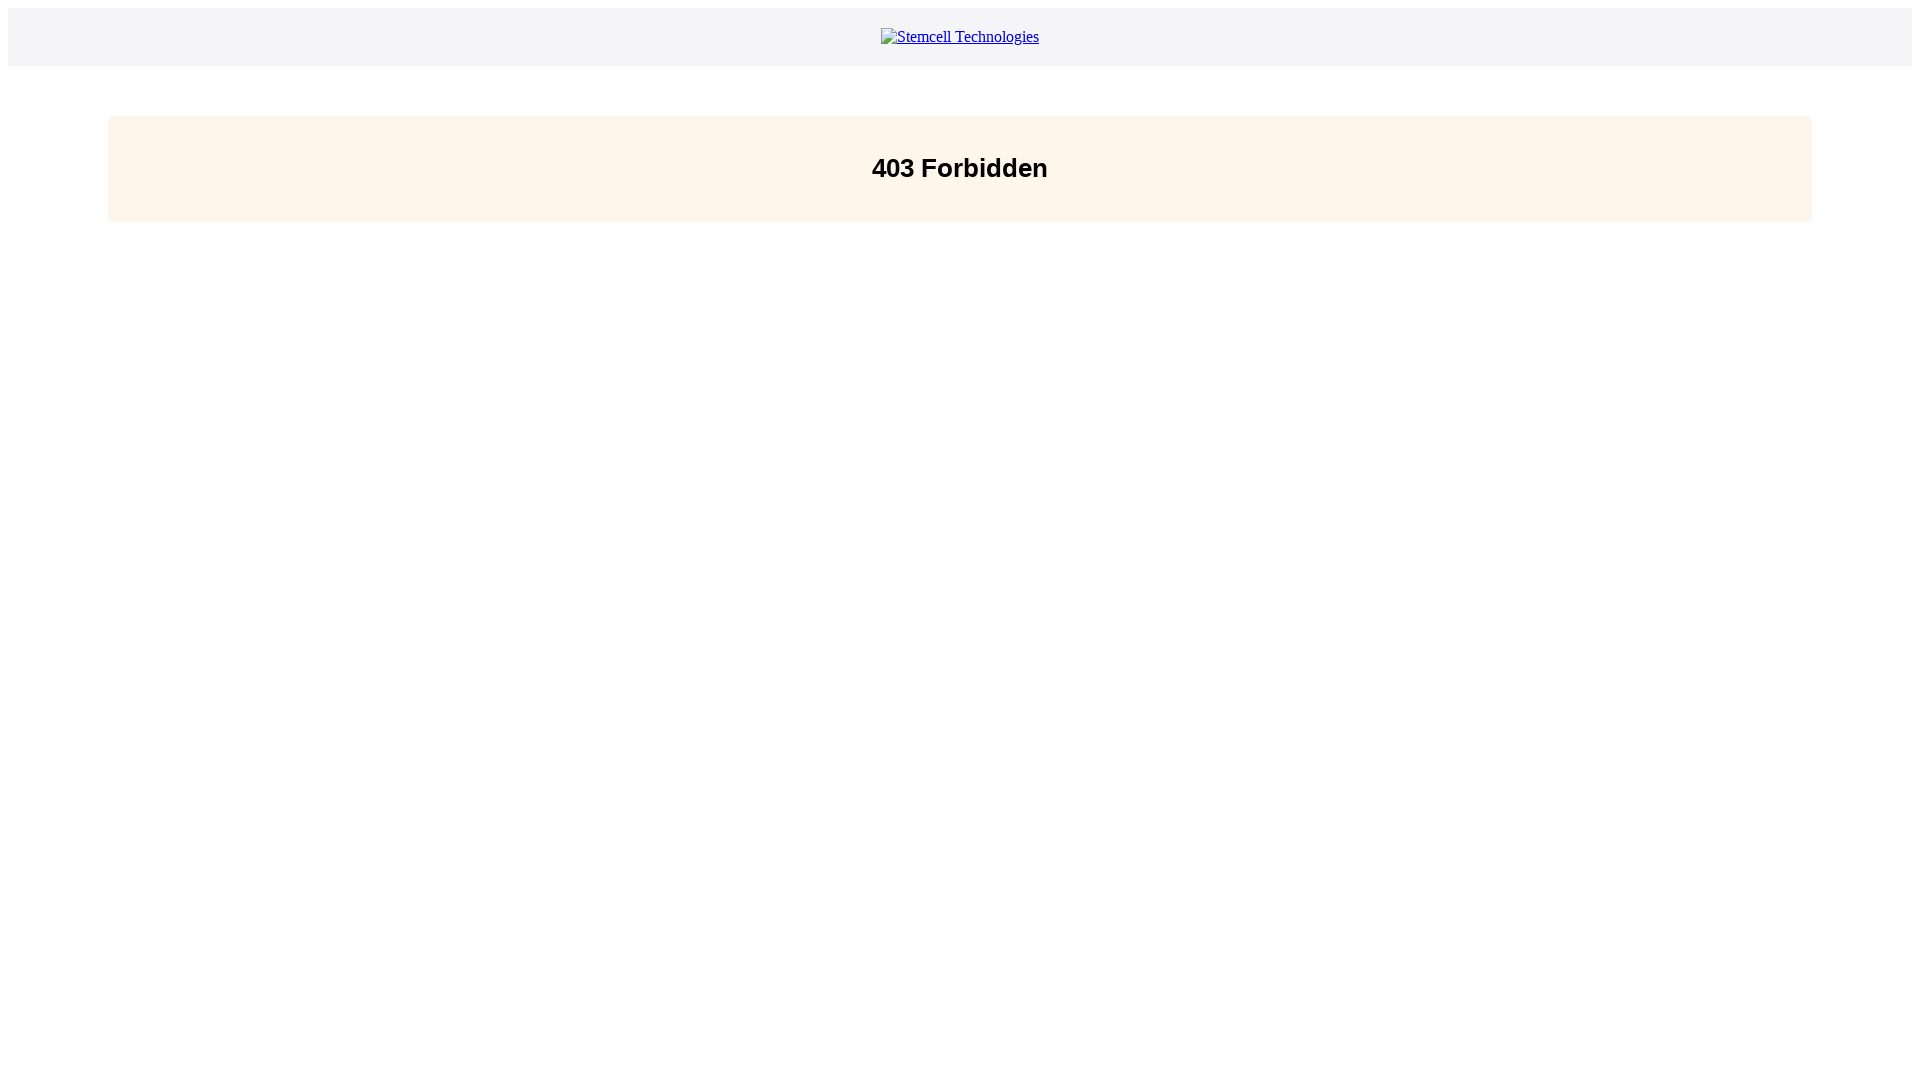

Waited 1 second for page content to stabilize after scroll
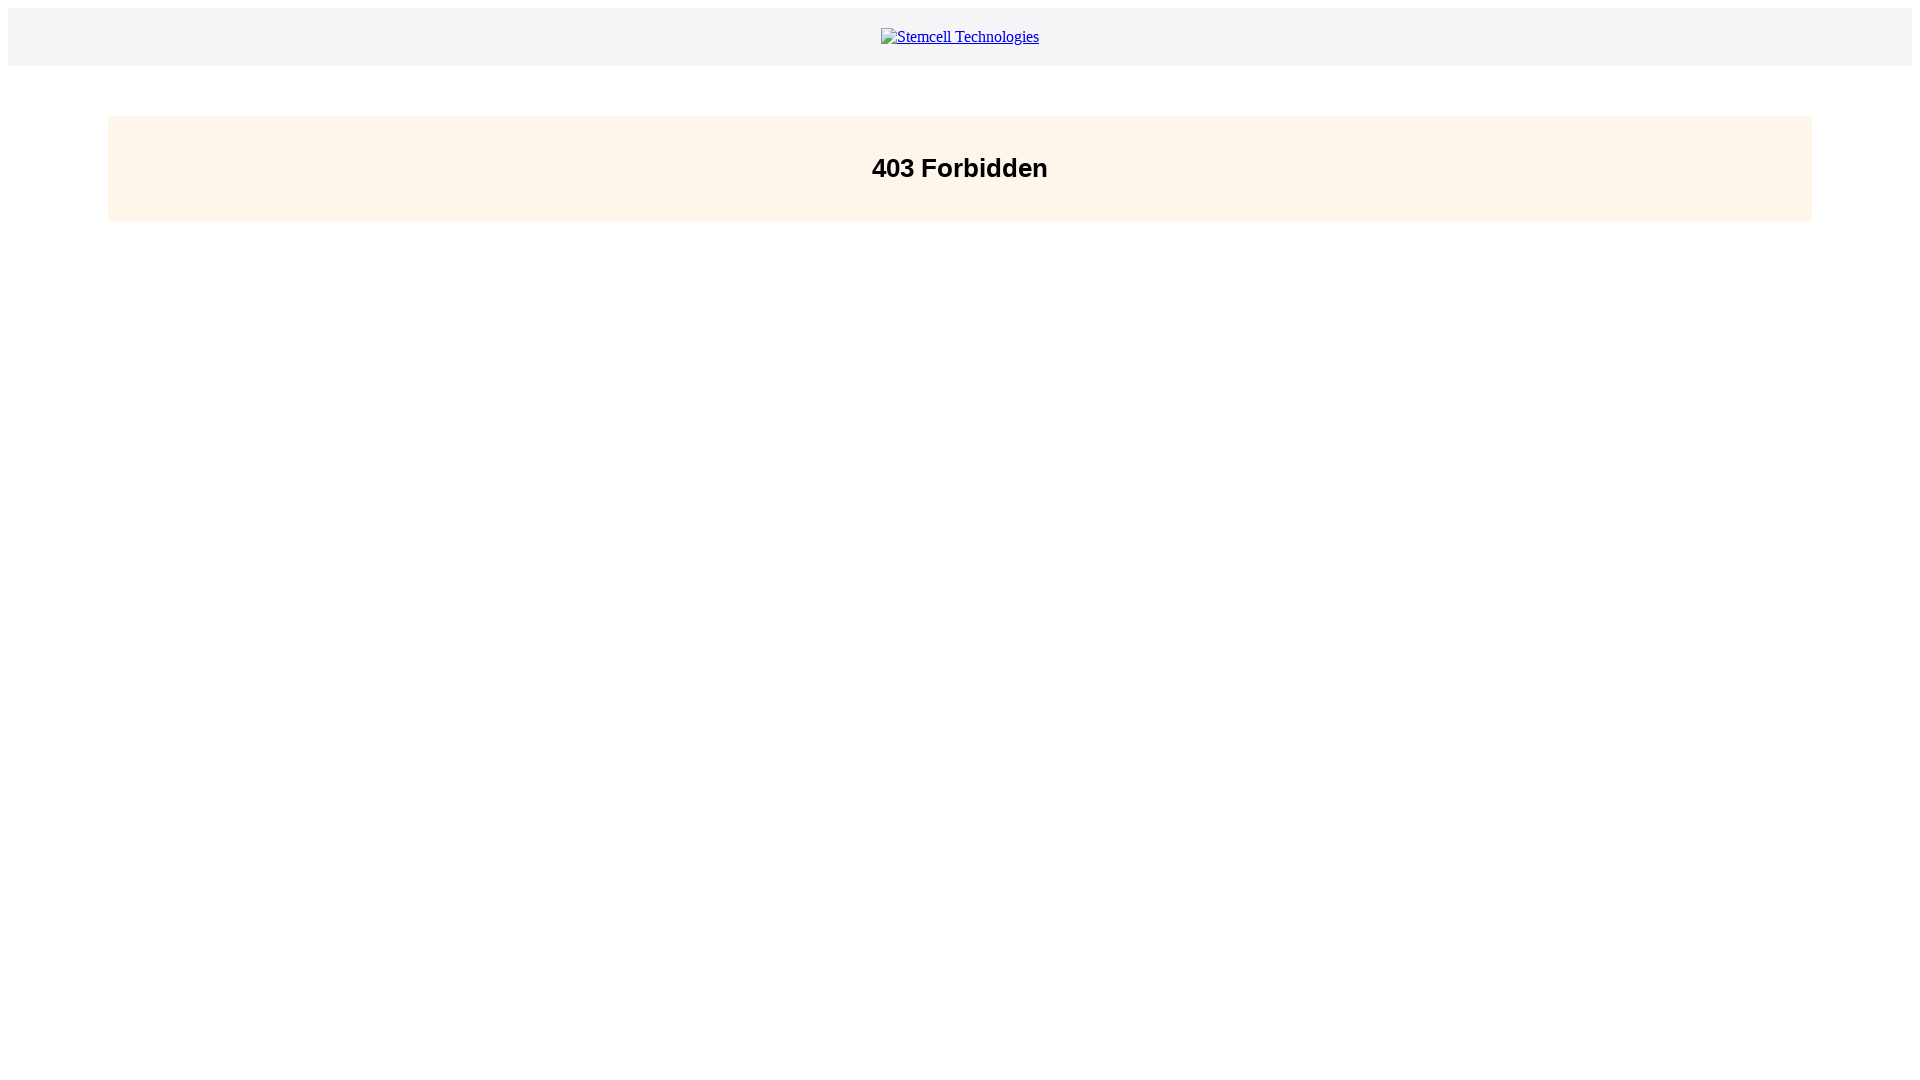

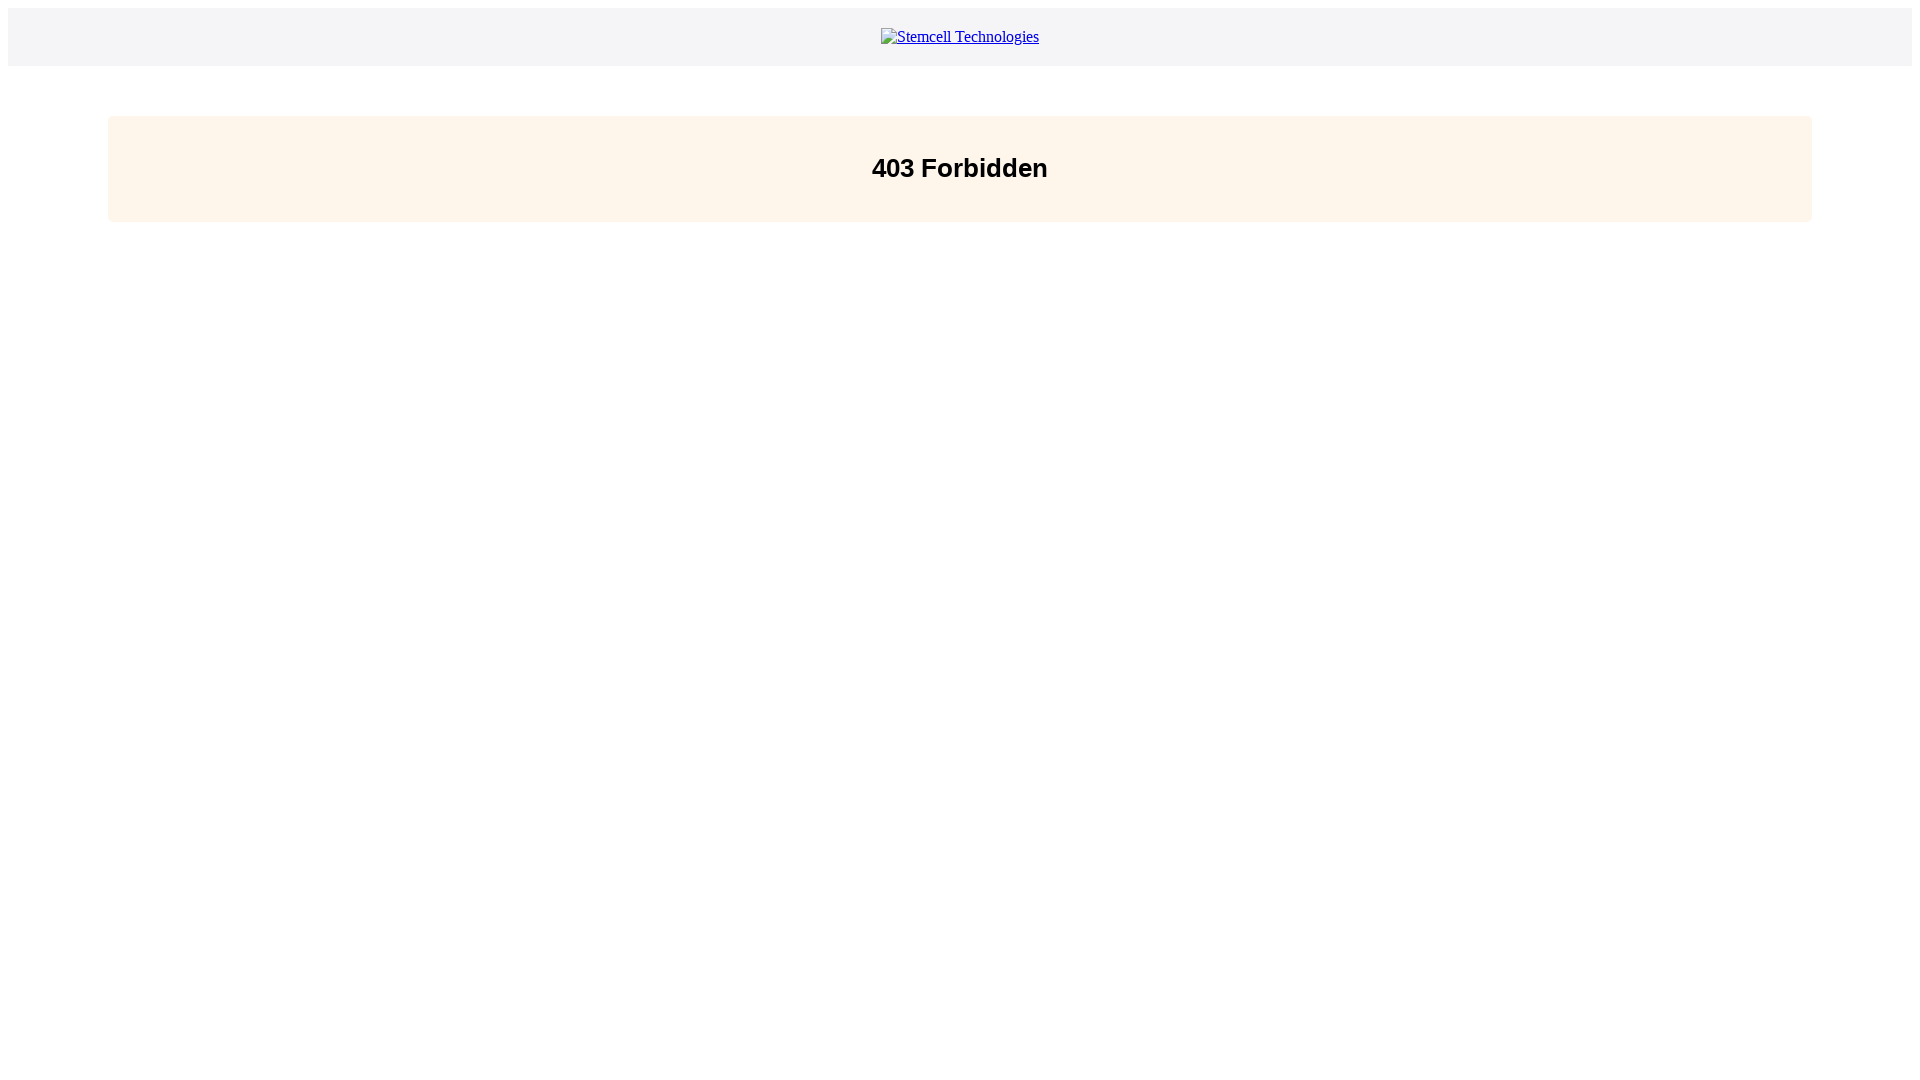